Tests navigation to the registration page by clicking the registration button and verifying that the email field is displayed on the registration form.

Starting URL: https://qa.koel.app/

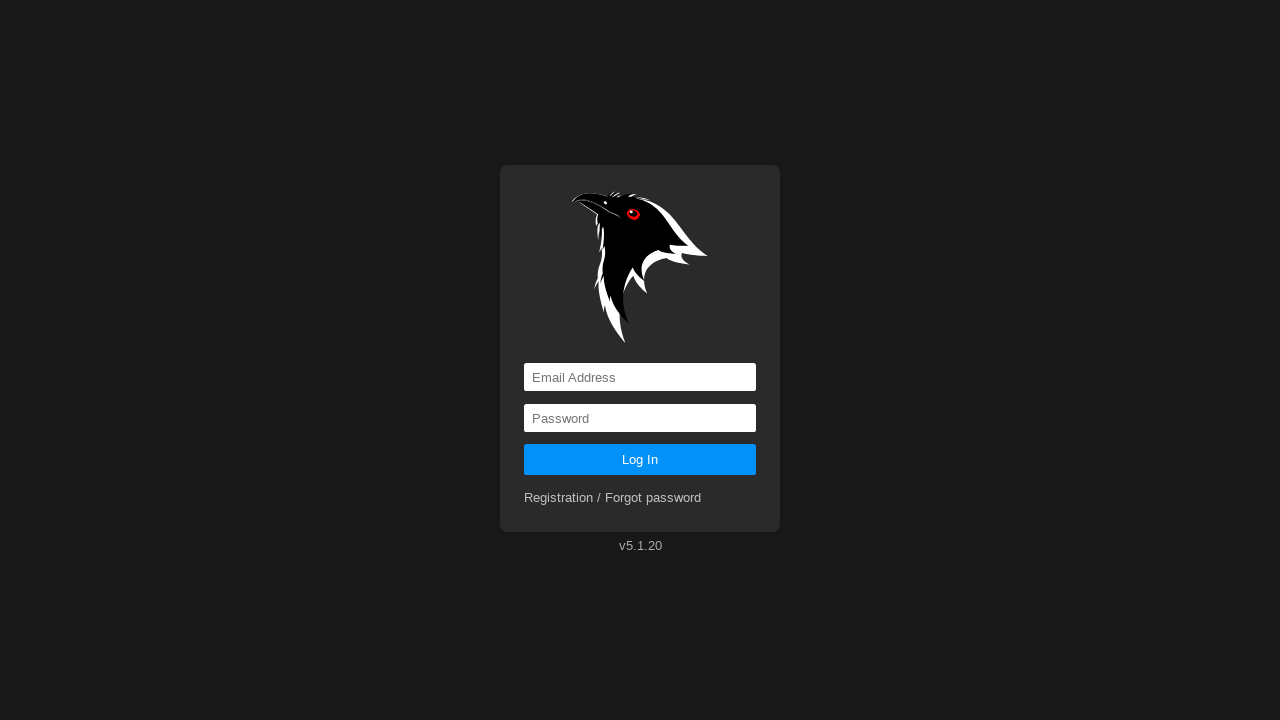

Clicked registration button/link at (613, 498) on a[href='registration']
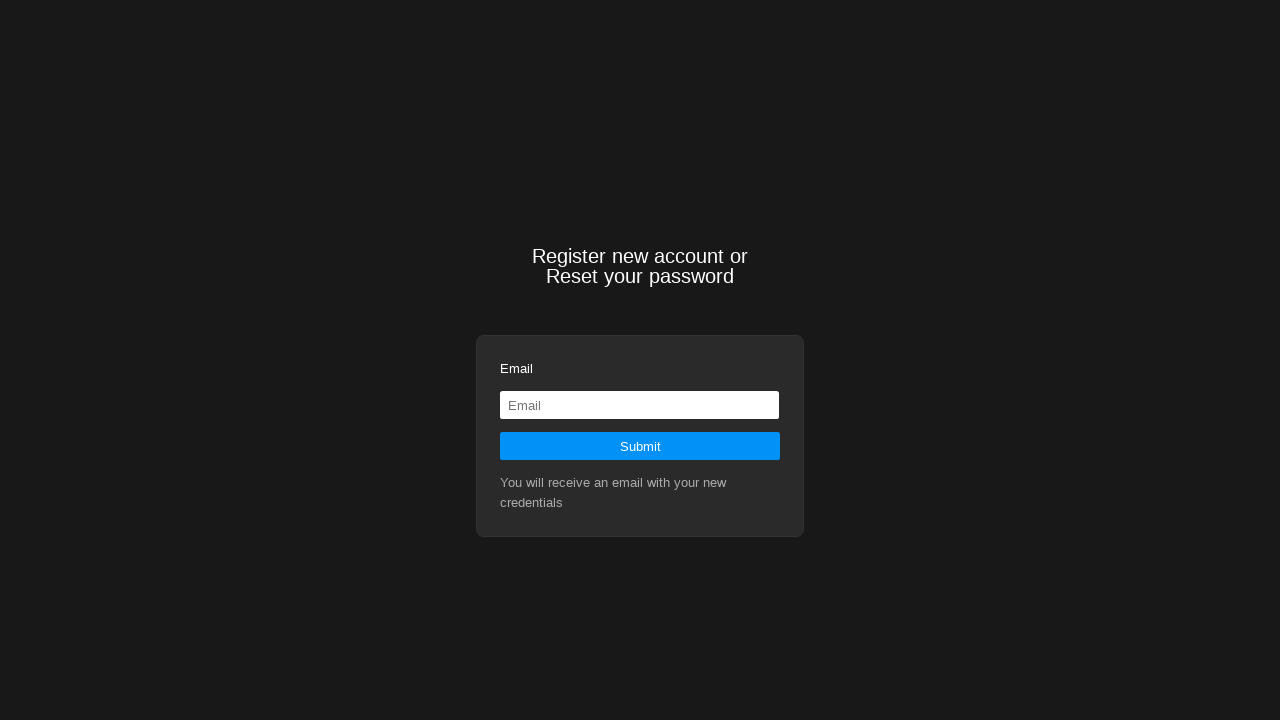

Email field loaded on registration page
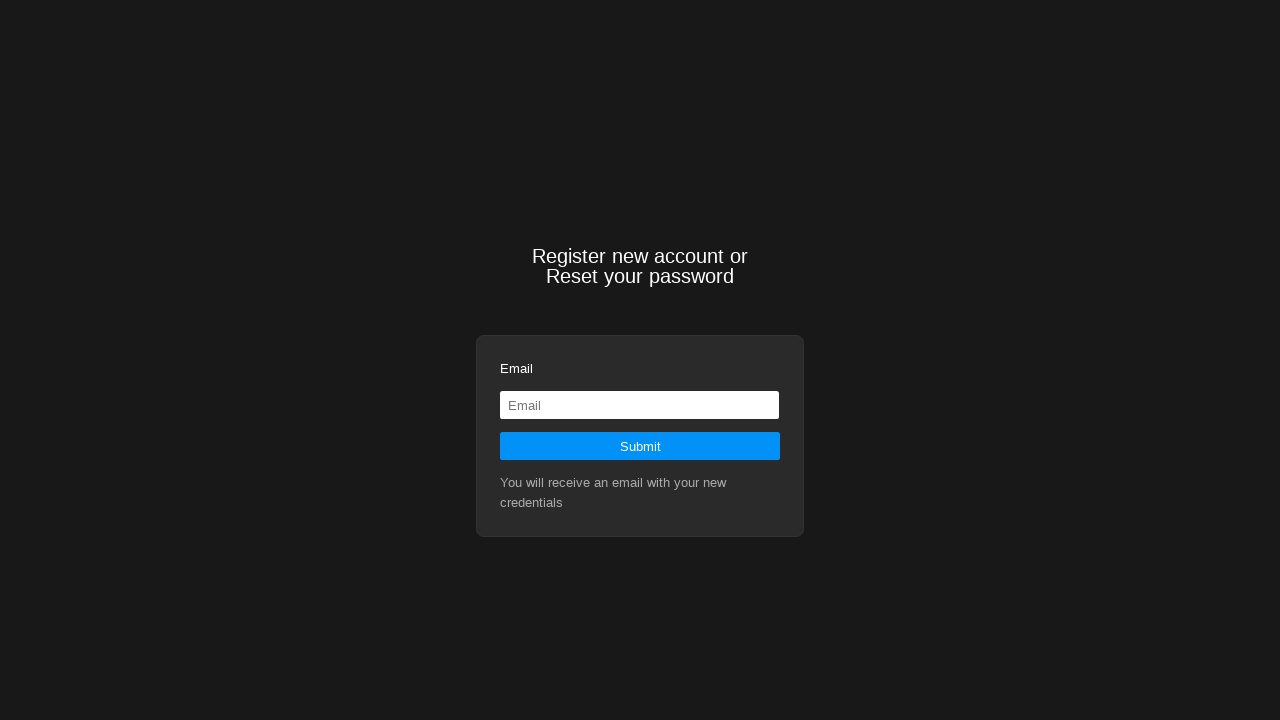

Located email field element
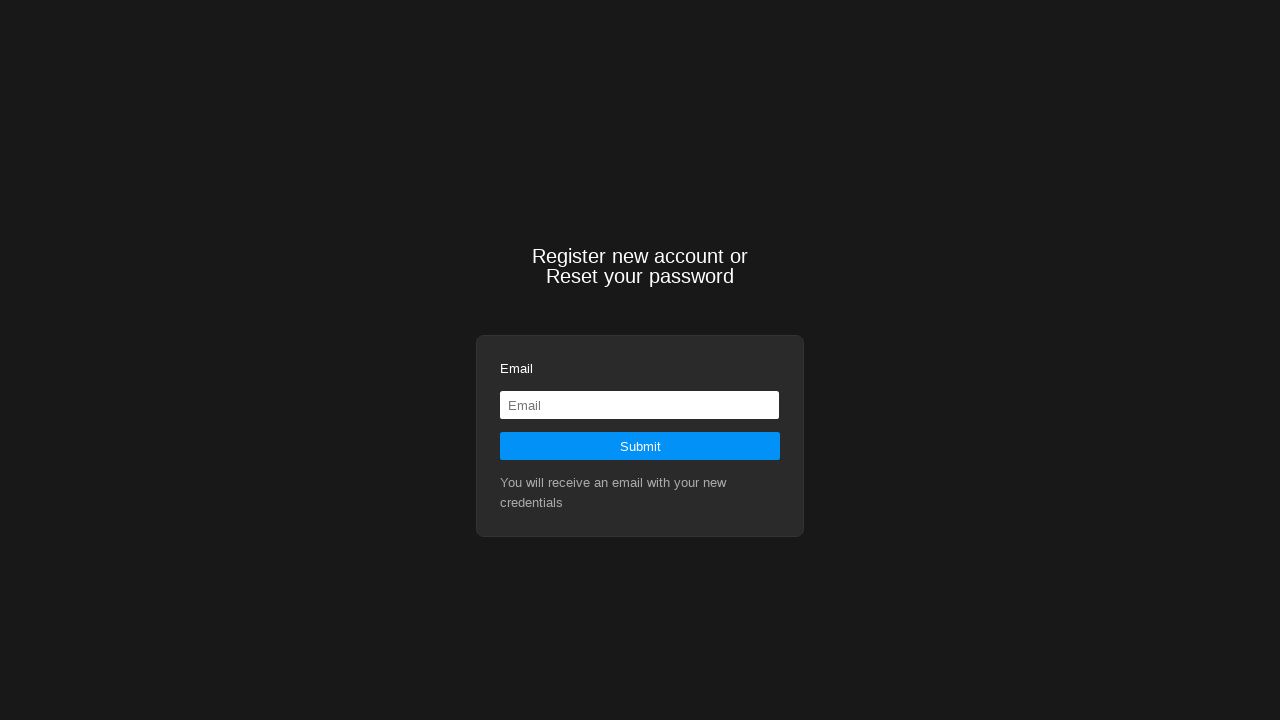

Verified email field is visible on registration page
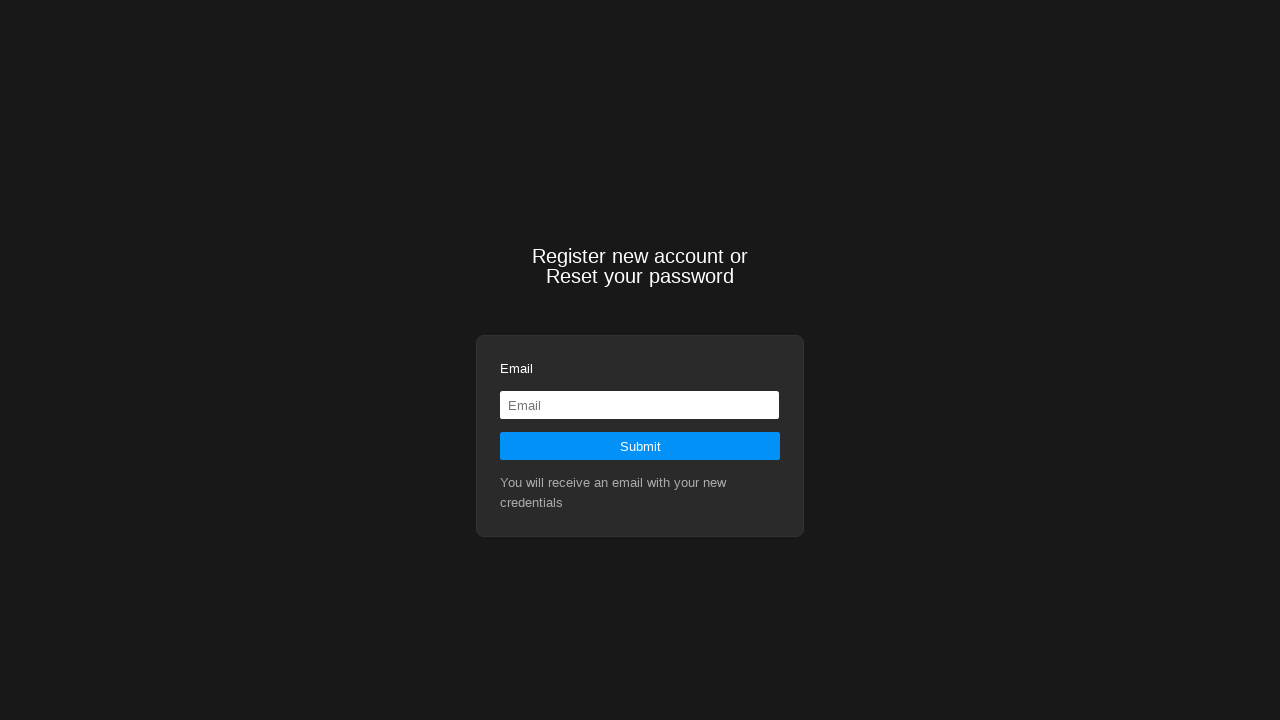

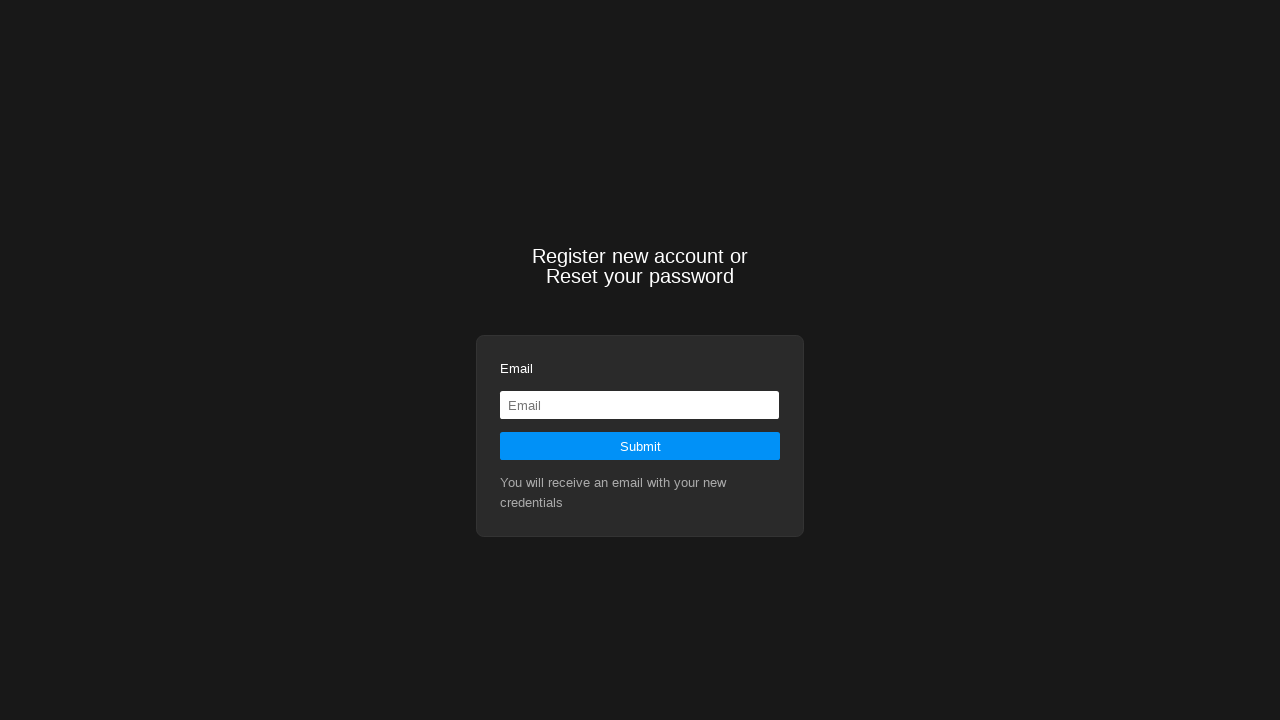